Tests checkbox functionality by selecting specific options and verifying the result message

Starting URL: https://kristinek.github.io/site/examples/actions

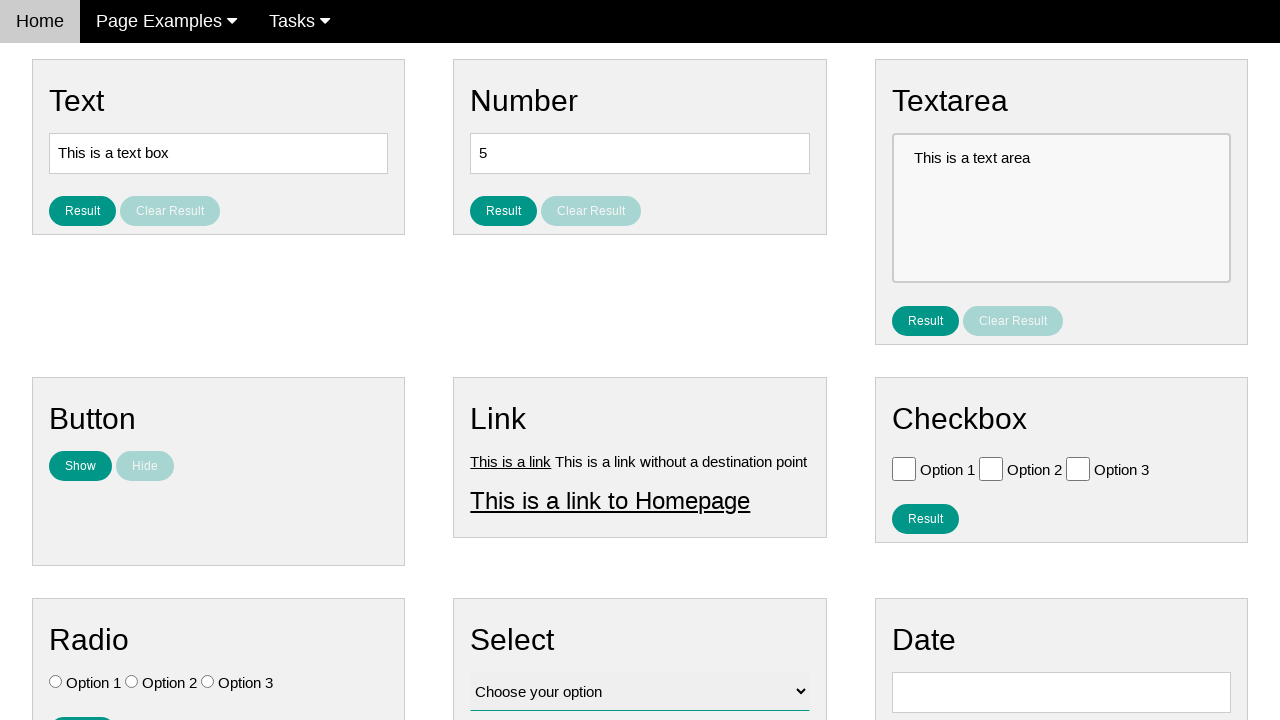

Clicked Option 2 checkbox at (991, 468) on .w3-check[value='Option 2'][type='checkbox']
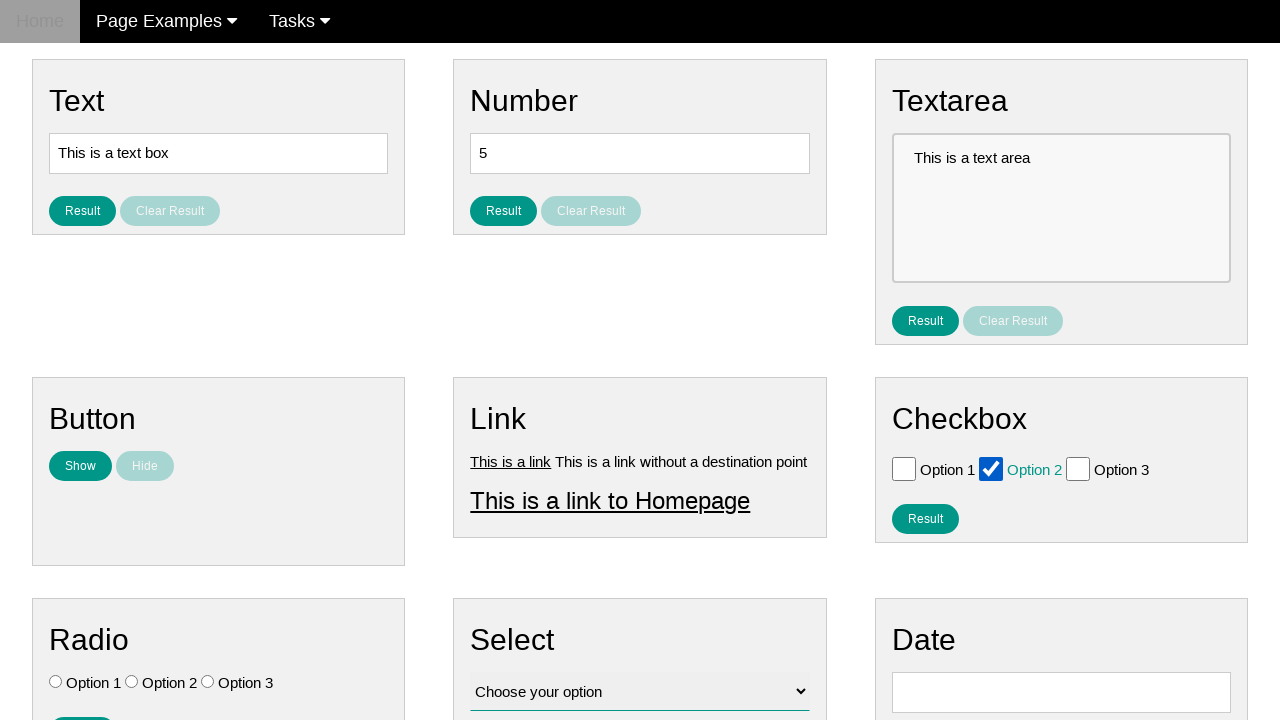

Clicked Option 3 checkbox at (1078, 468) on .w3-check[value='Option 3'][type='checkbox']
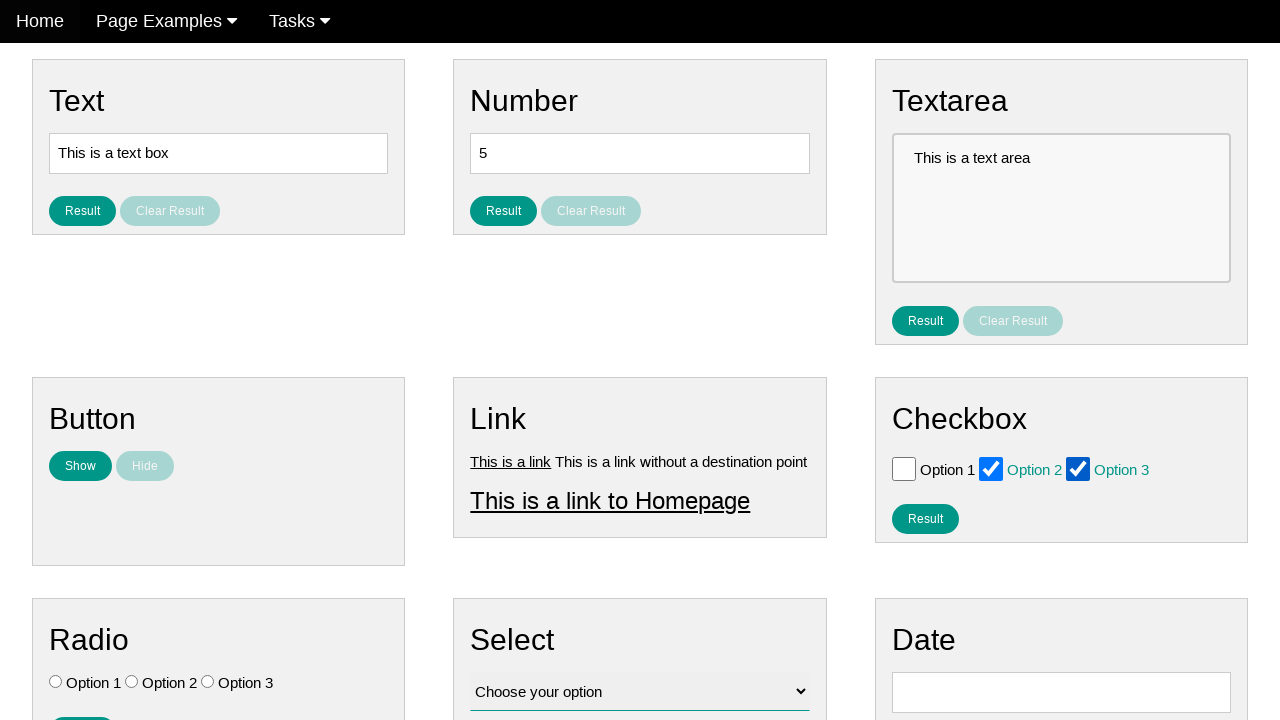

Clicked result button to display selected checkbox values at (925, 518) on #result_button_checkbox
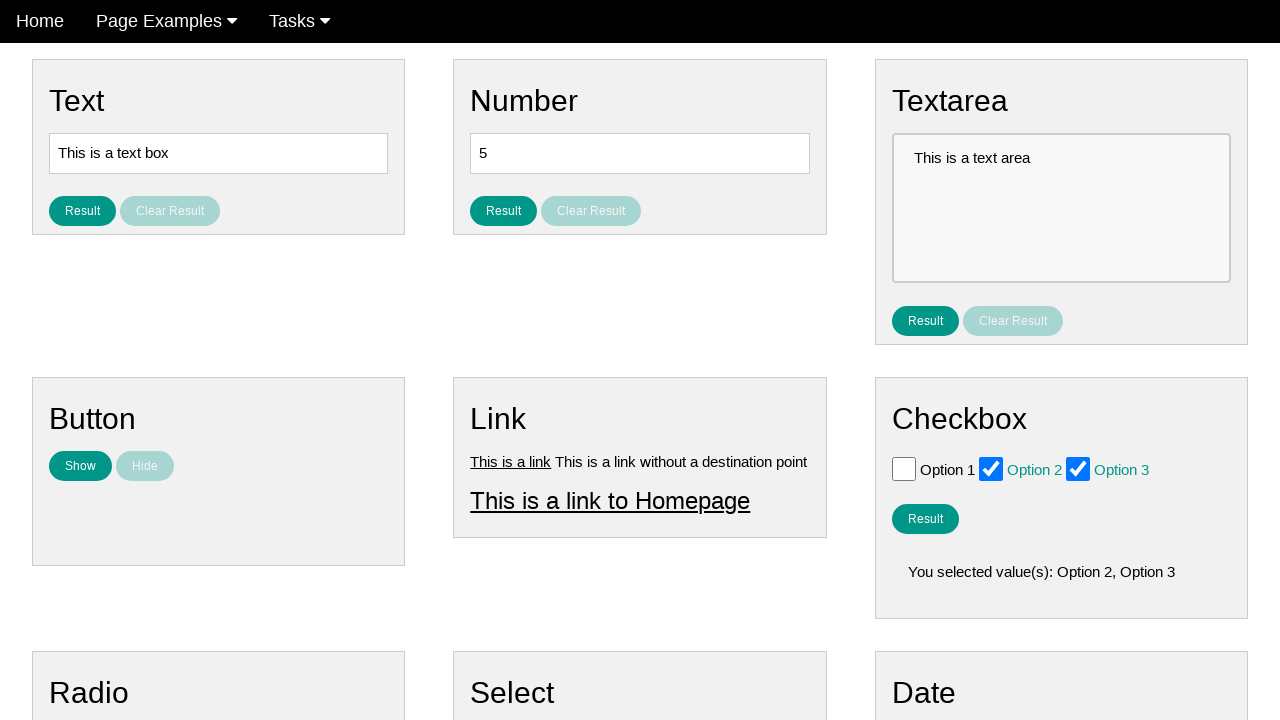

Result message appeared with selected checkbox options
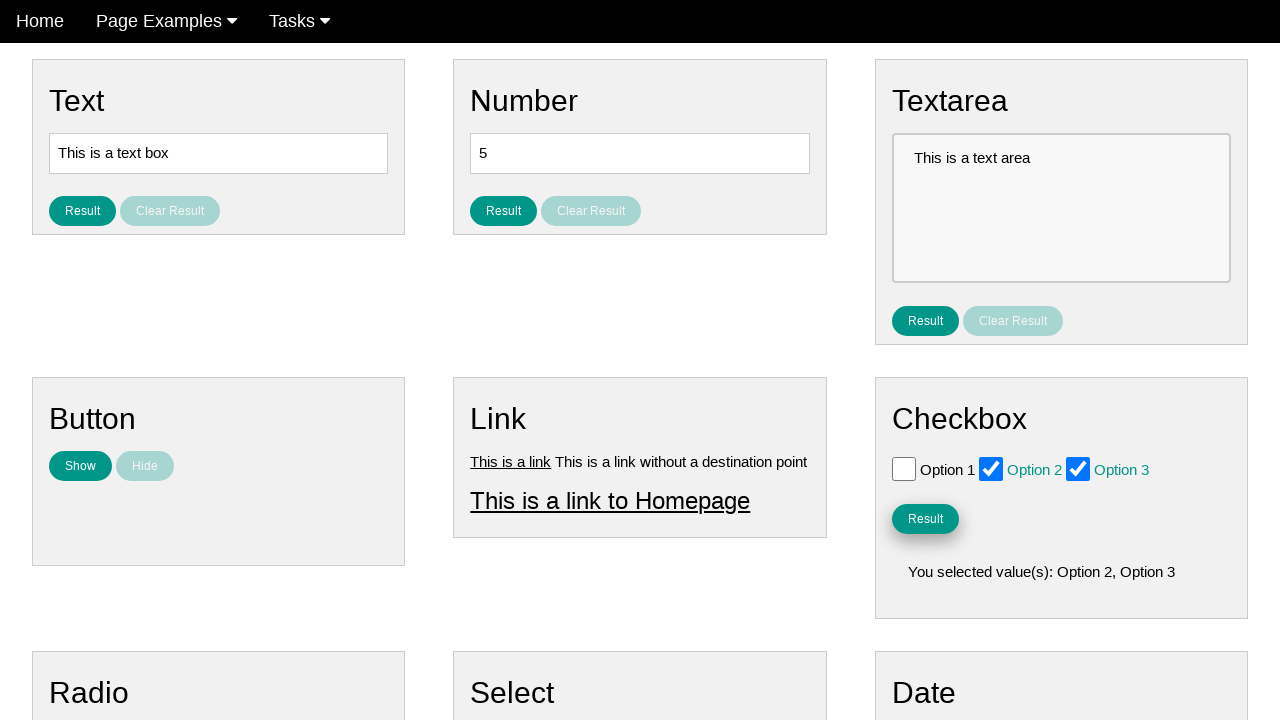

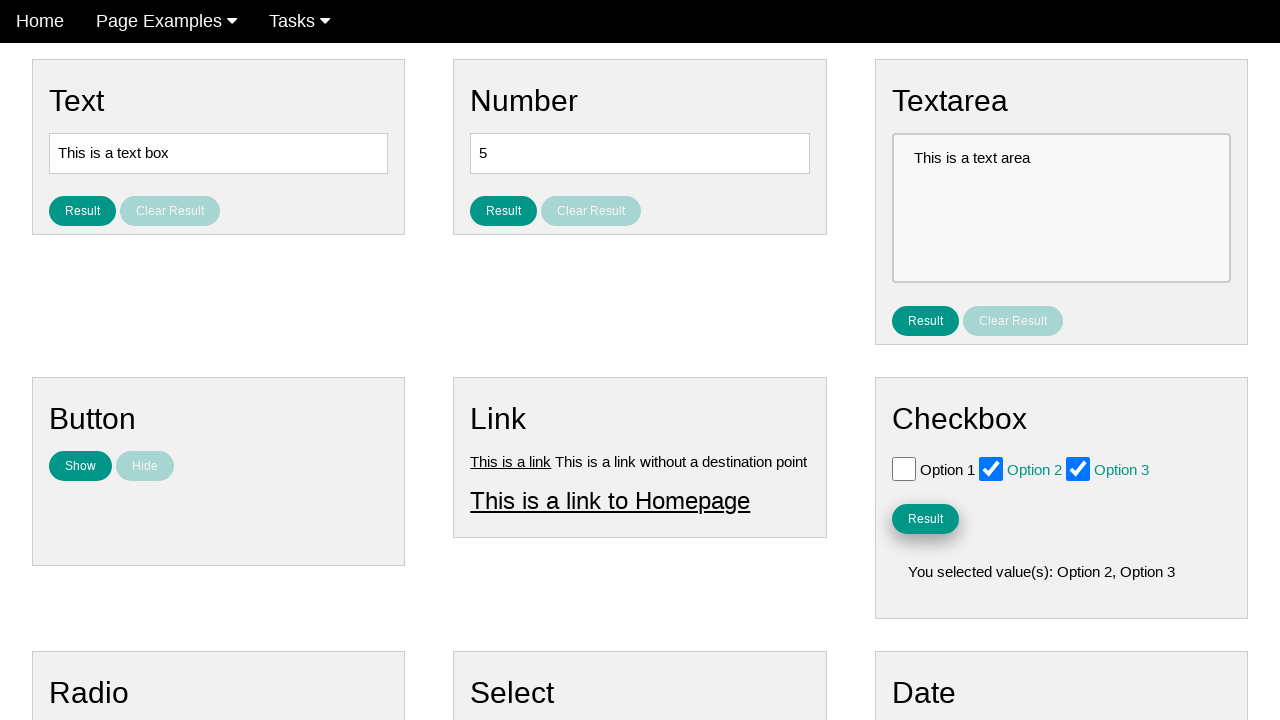